Tests entering 30 characters into each answer field and clicking Next to proceed to question 2

Starting URL: https://shemsvcollege.github.io/Trivia/

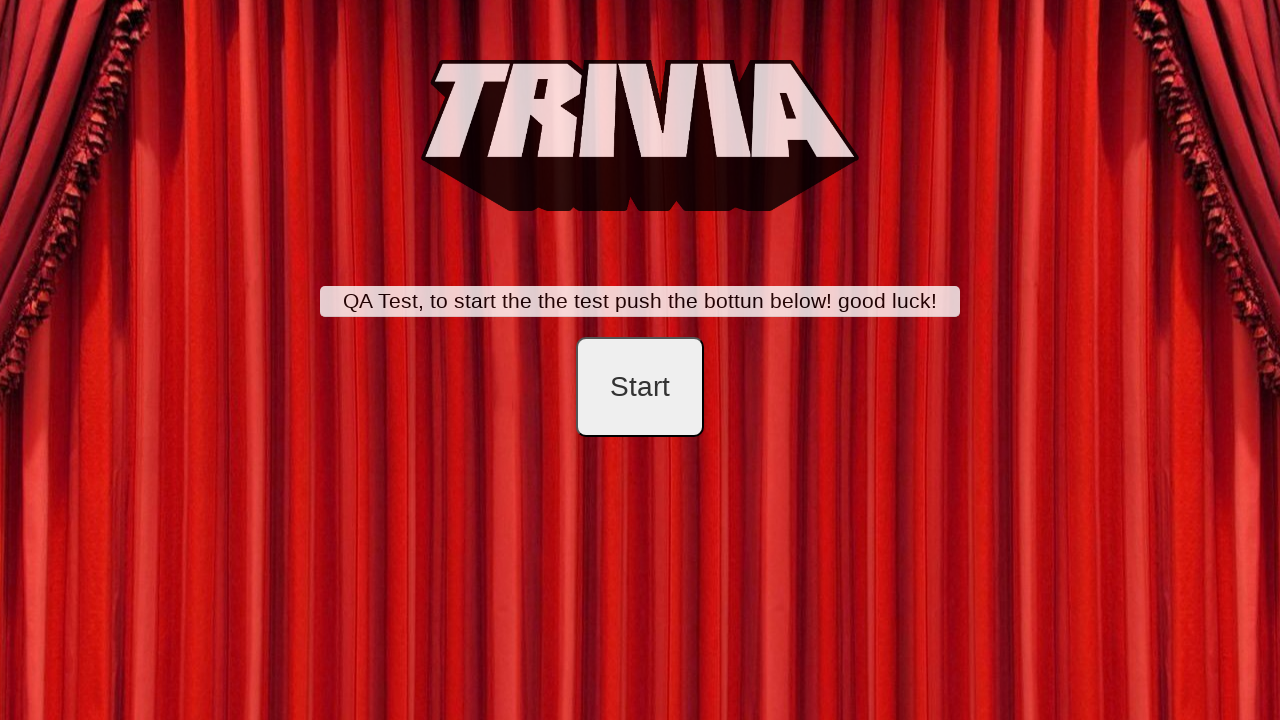

Clicked start button at (640, 387) on #startB
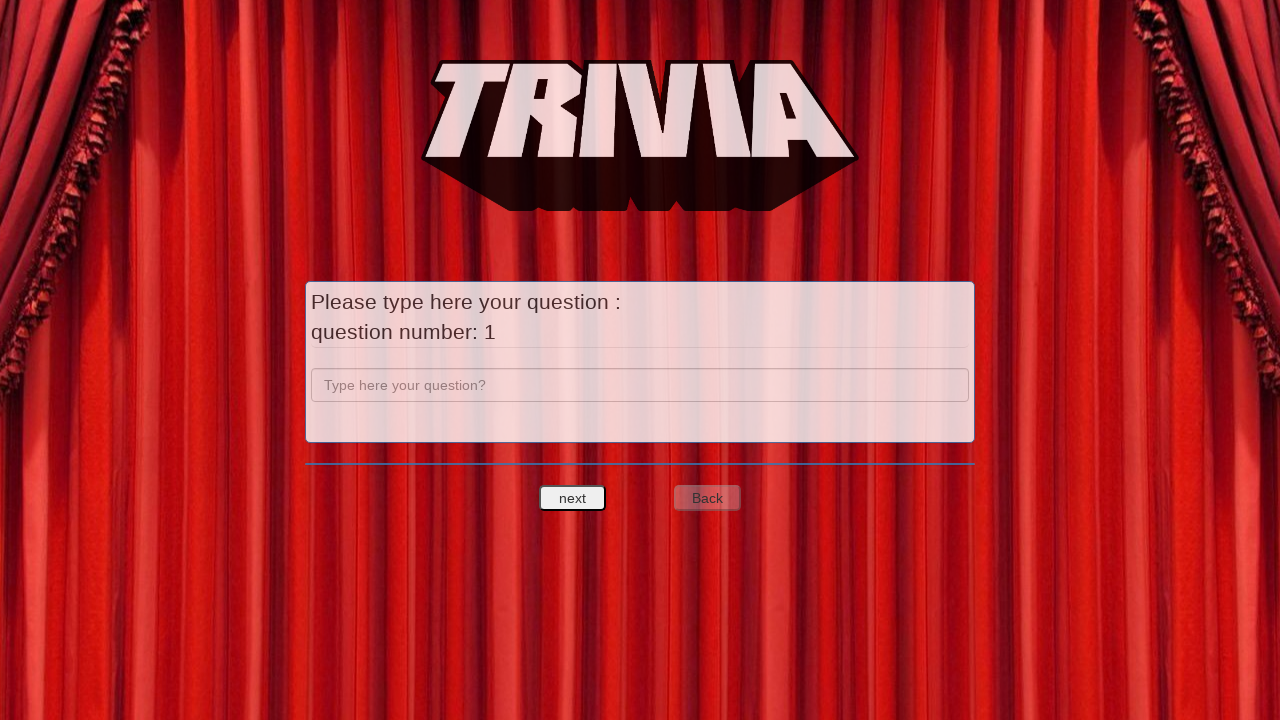

Filled question field with 'a' on input[name='question']
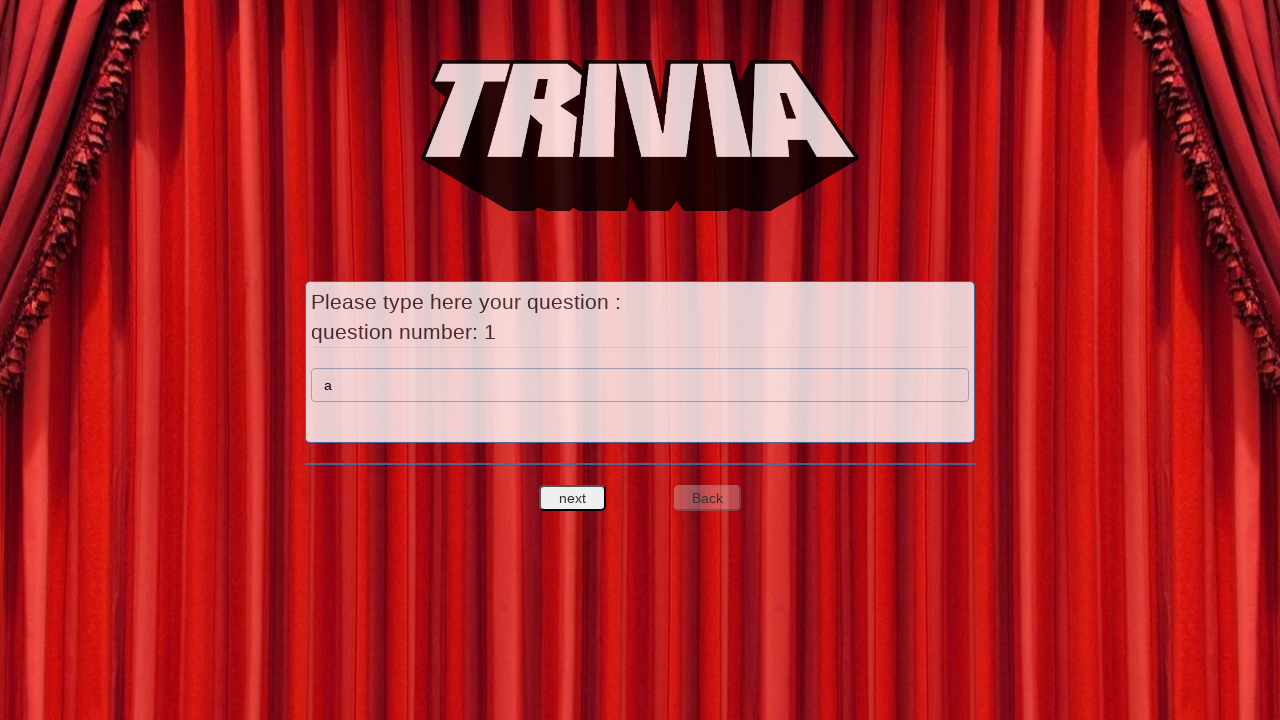

Clicked next quest button to proceed to answer entry at (573, 498) on #nextquest
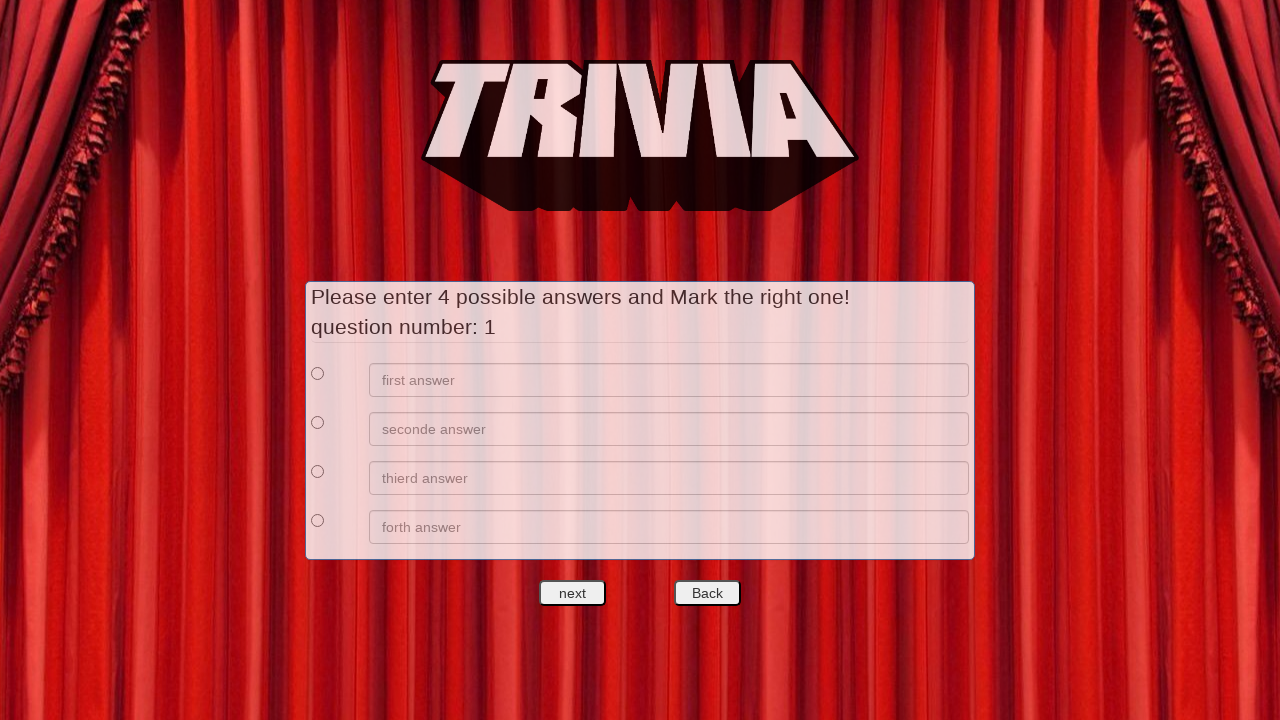

Filled answer 1 field with 30 'a' characters on xpath=//*[@id='answers']/div[1]/div[2]/input
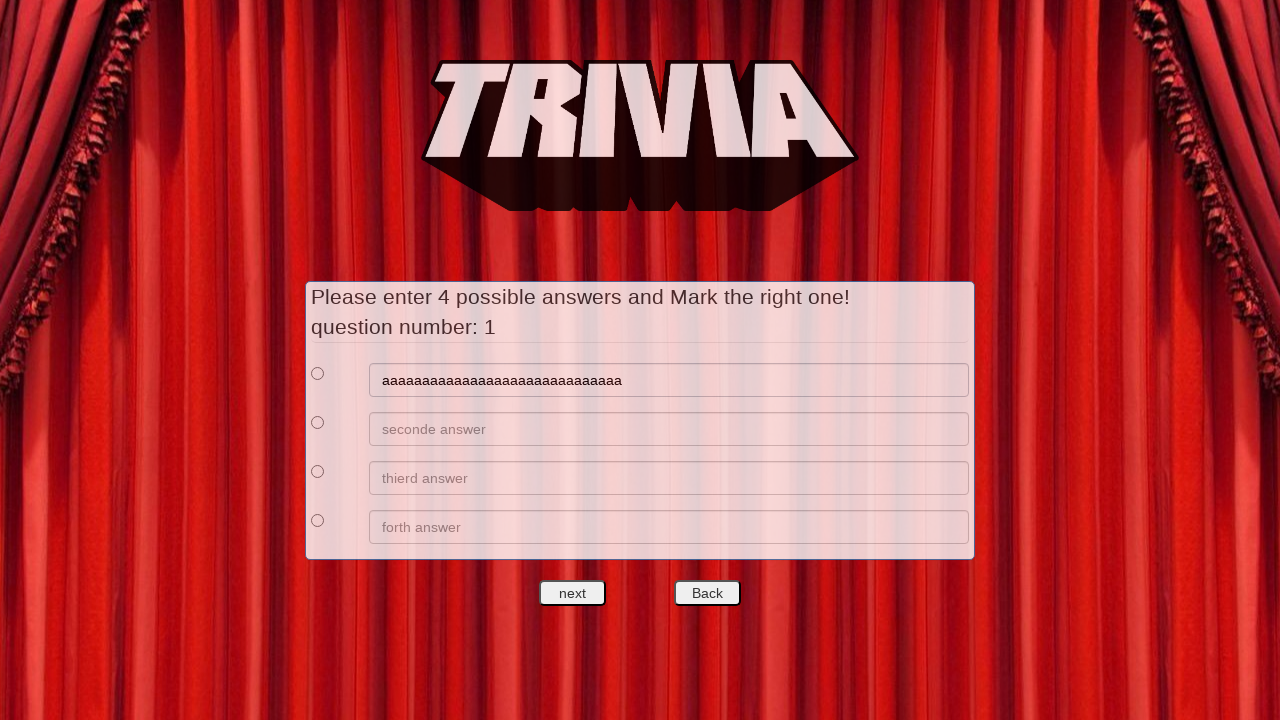

Filled answer 2 field with 30 'b' characters on xpath=//*[@id='answers']/div[2]/div[2]/input
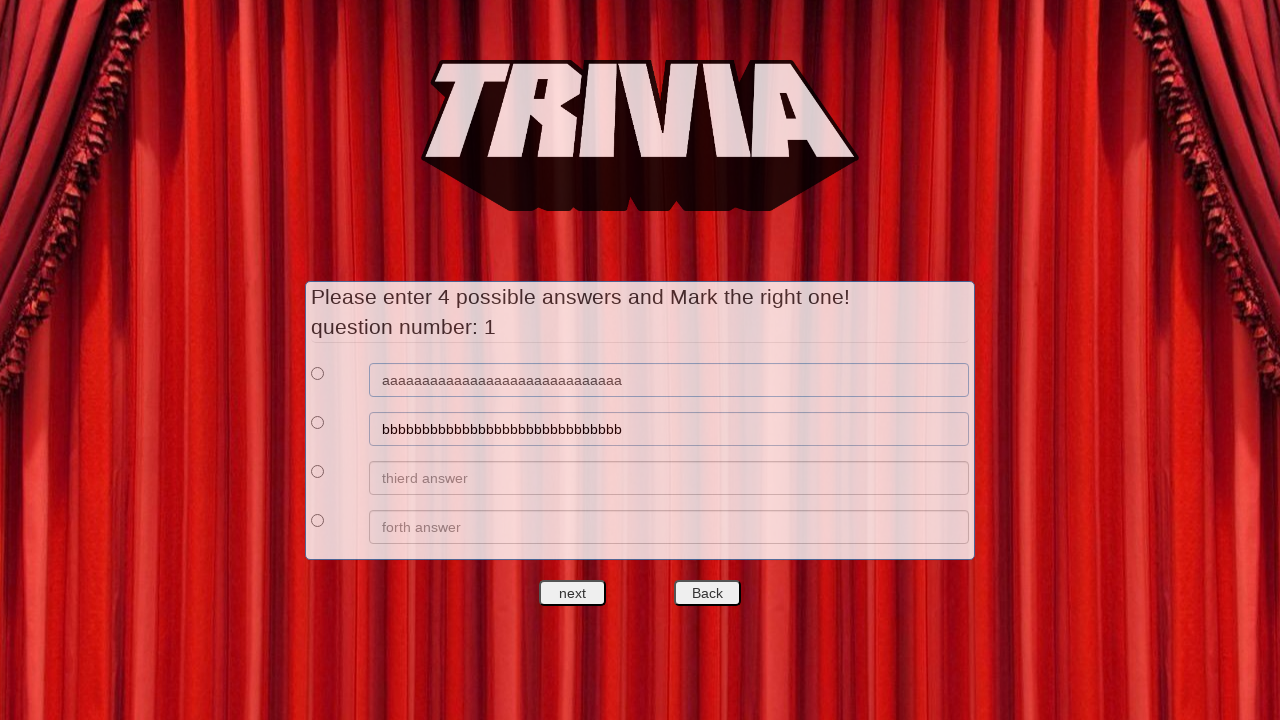

Filled answer 3 field with 30 'c' characters on xpath=//*[@id='answers']/div[3]/div[2]/input
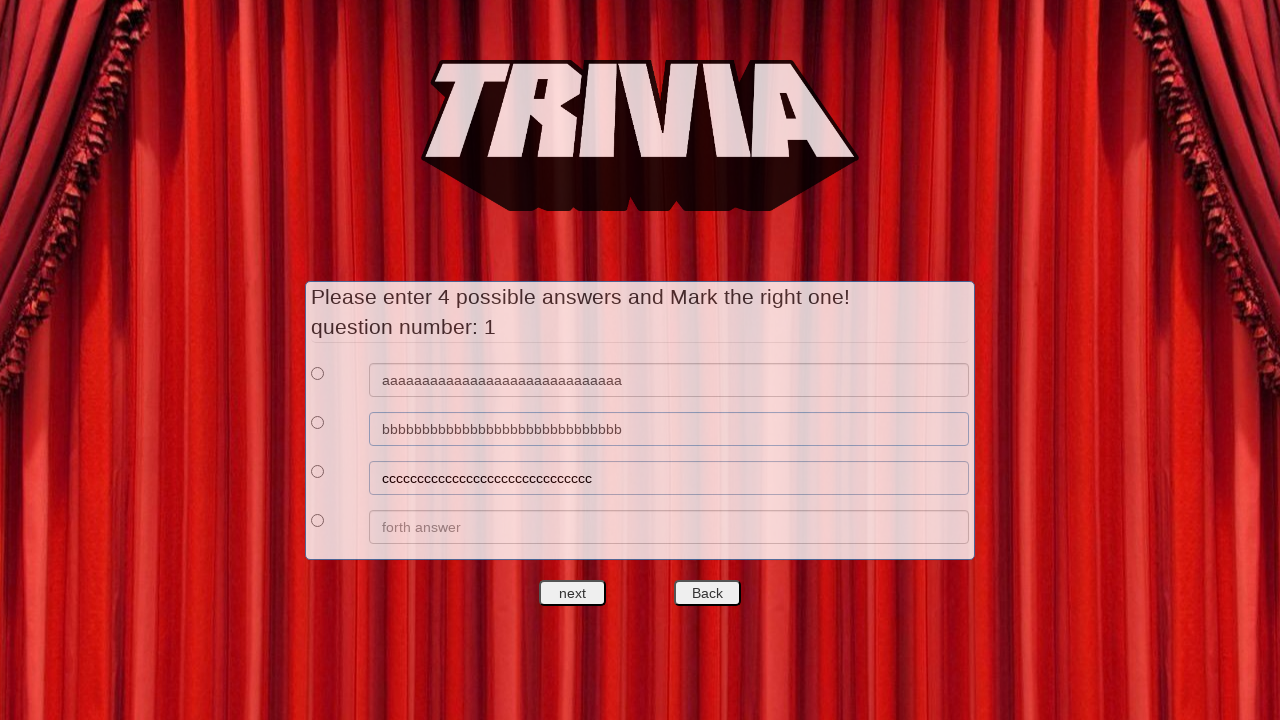

Filled answer 4 field with 30 'd' characters on xpath=//*[@id='answers']/div[4]/div[2]/input
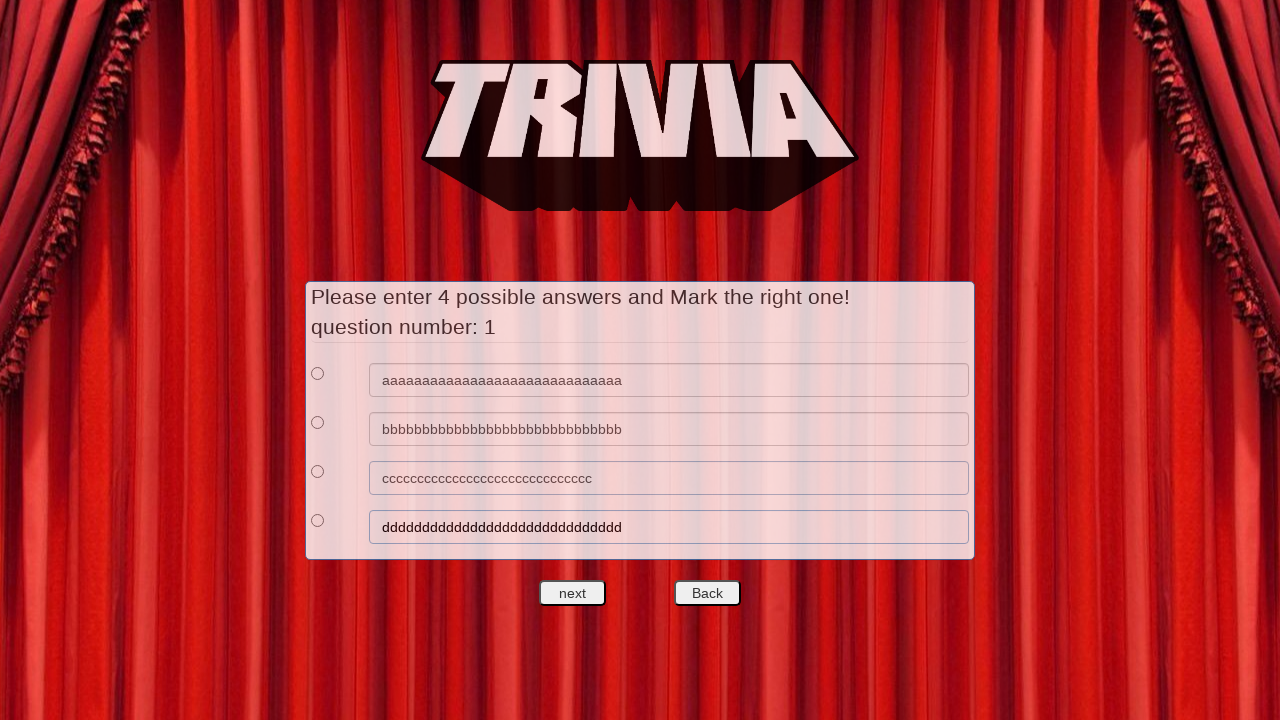

Selected answer 1 as the correct answer at (318, 373) on xpath=//*[@id='answers']/div[1]/div[1]/input
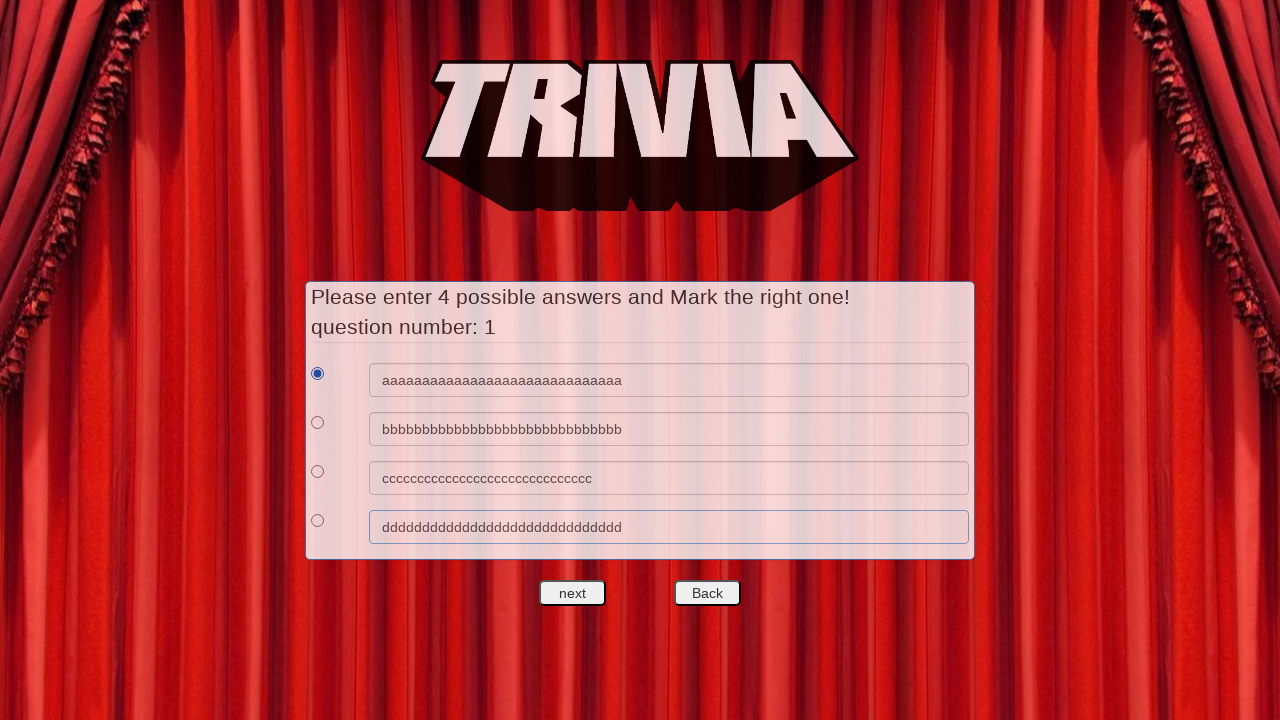

Clicked next quest button to proceed to question 2 at (573, 593) on #nextquest
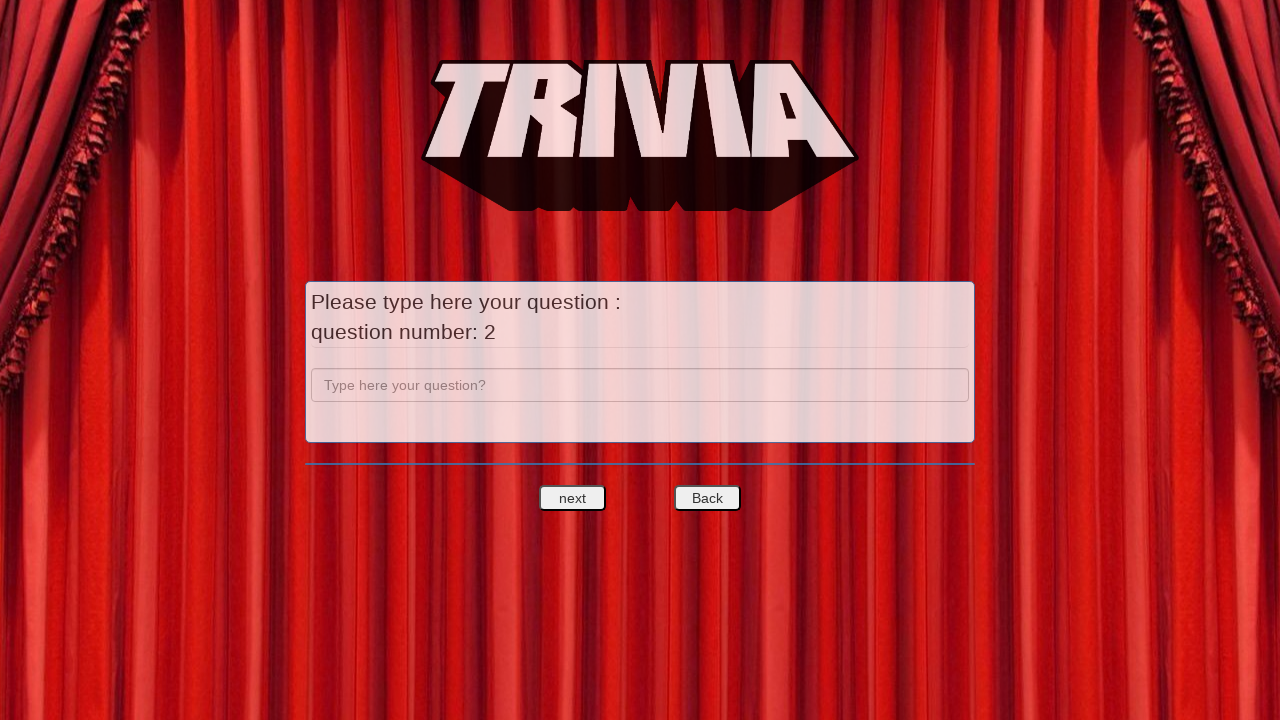

Question field is visible, confirming we are on question 2
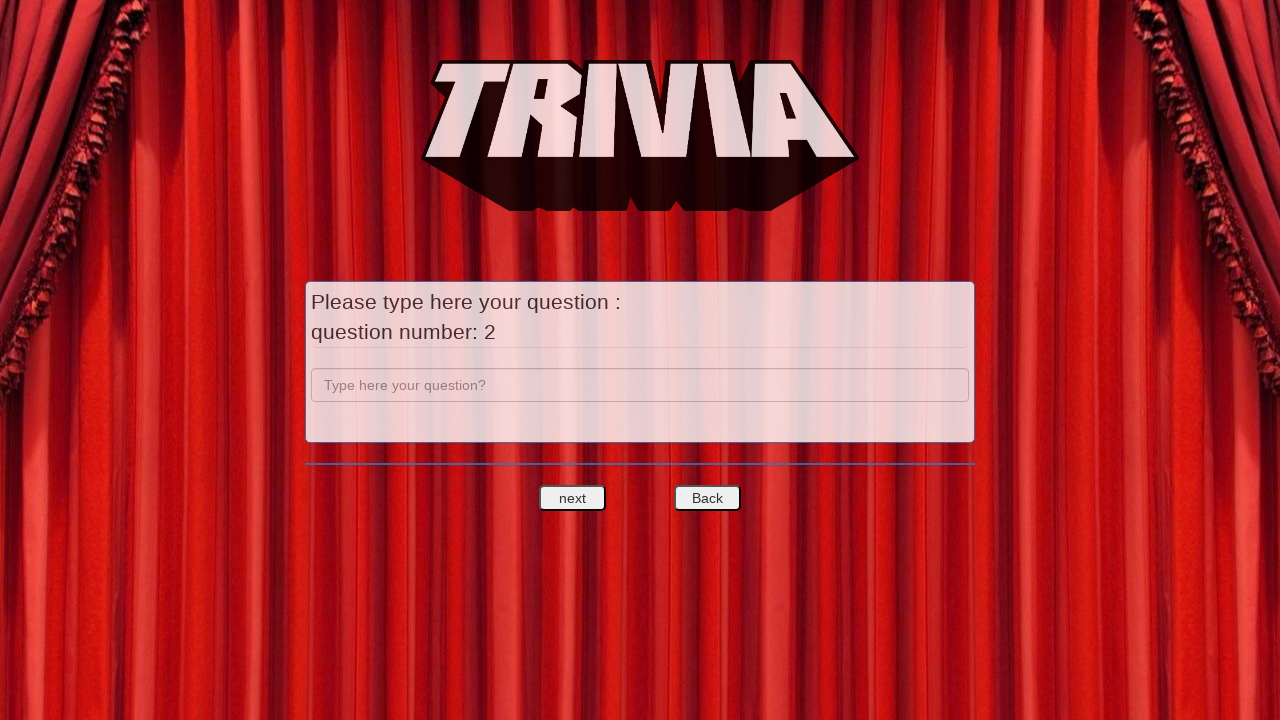

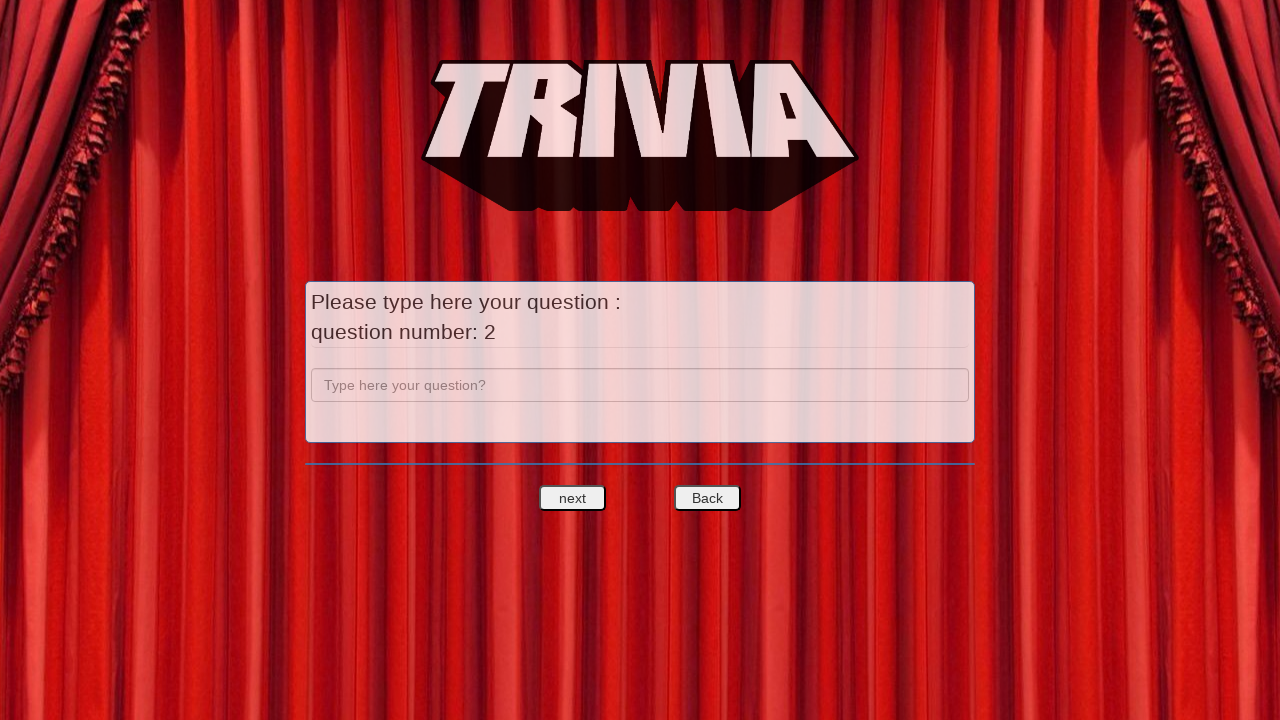